Tests the user registration form on ParaBank demo site by filling out all required fields (personal information, address, and account credentials) and submitting the registration.

Starting URL: https://parabank.parasoft.com/parabank/register.htm

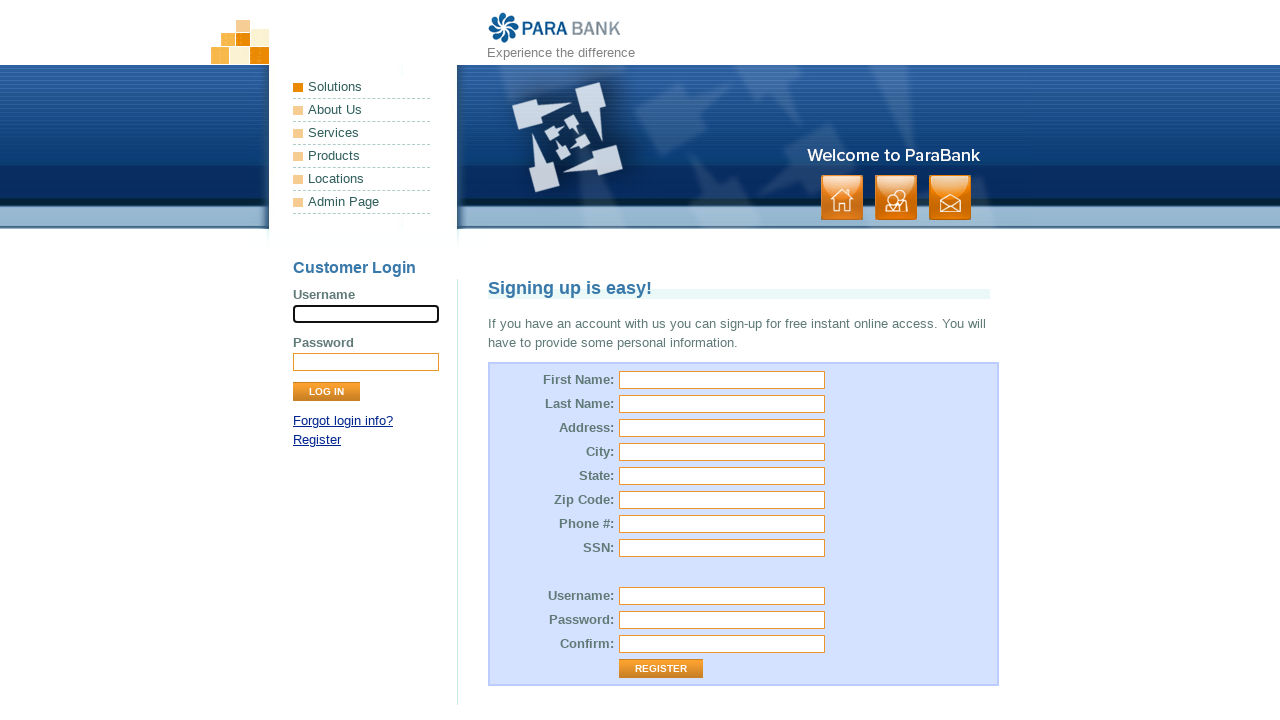

Filled first name field with 'Jordan' on #customer\.firstName
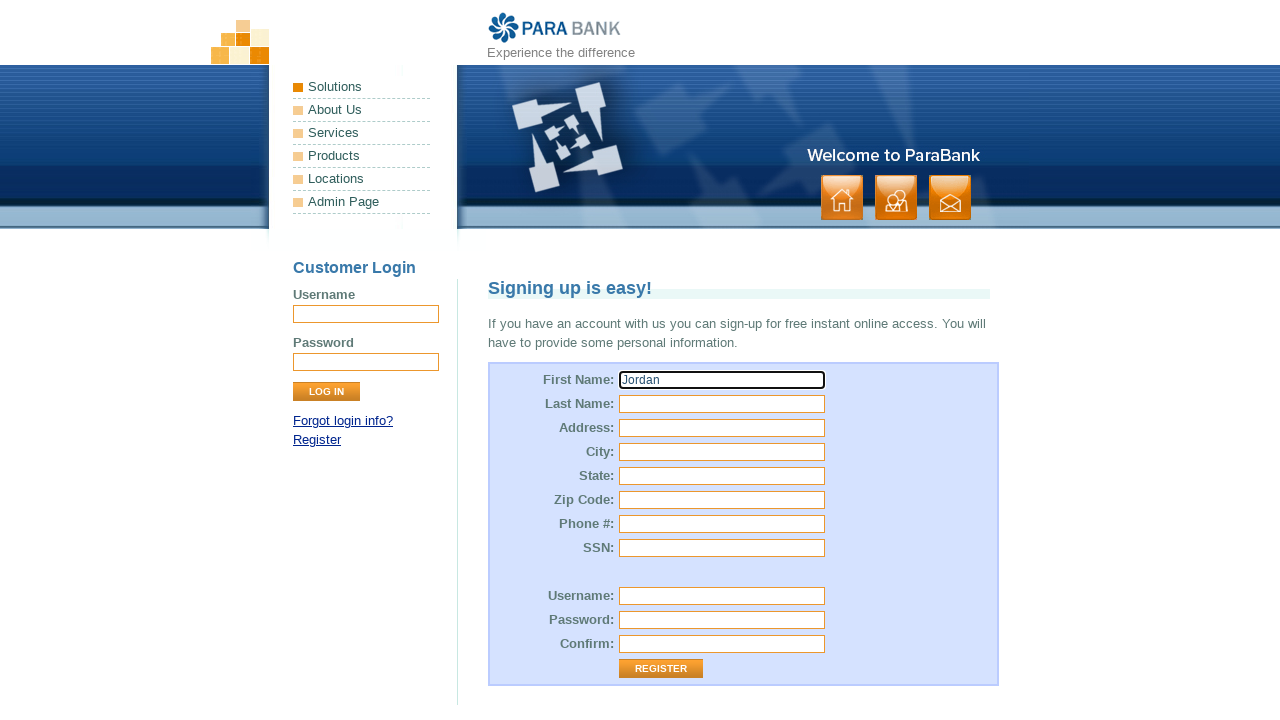

Filled last name field with 'Mitchell' on input[name='customer.lastName']
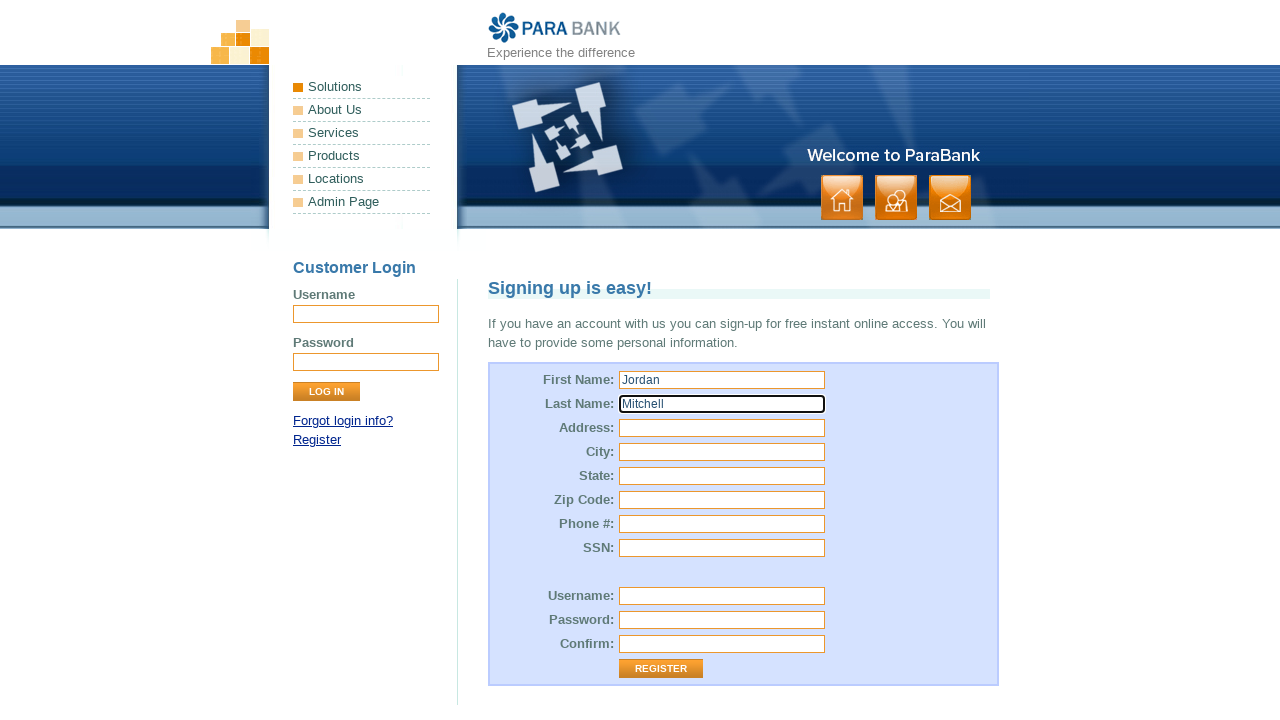

Filled street address with '7821 Oak Avenue' on #customer\.address\.street
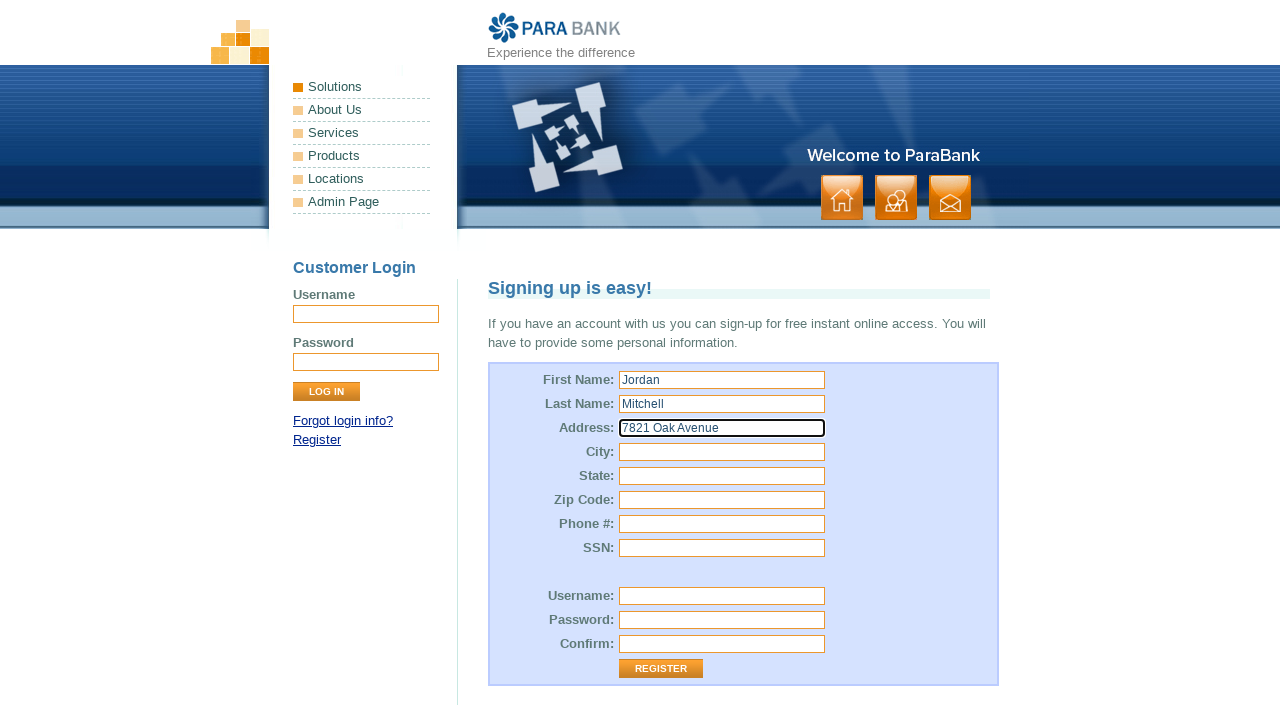

Filled city field with 'Phoenix' on input[name='customer.address.city']
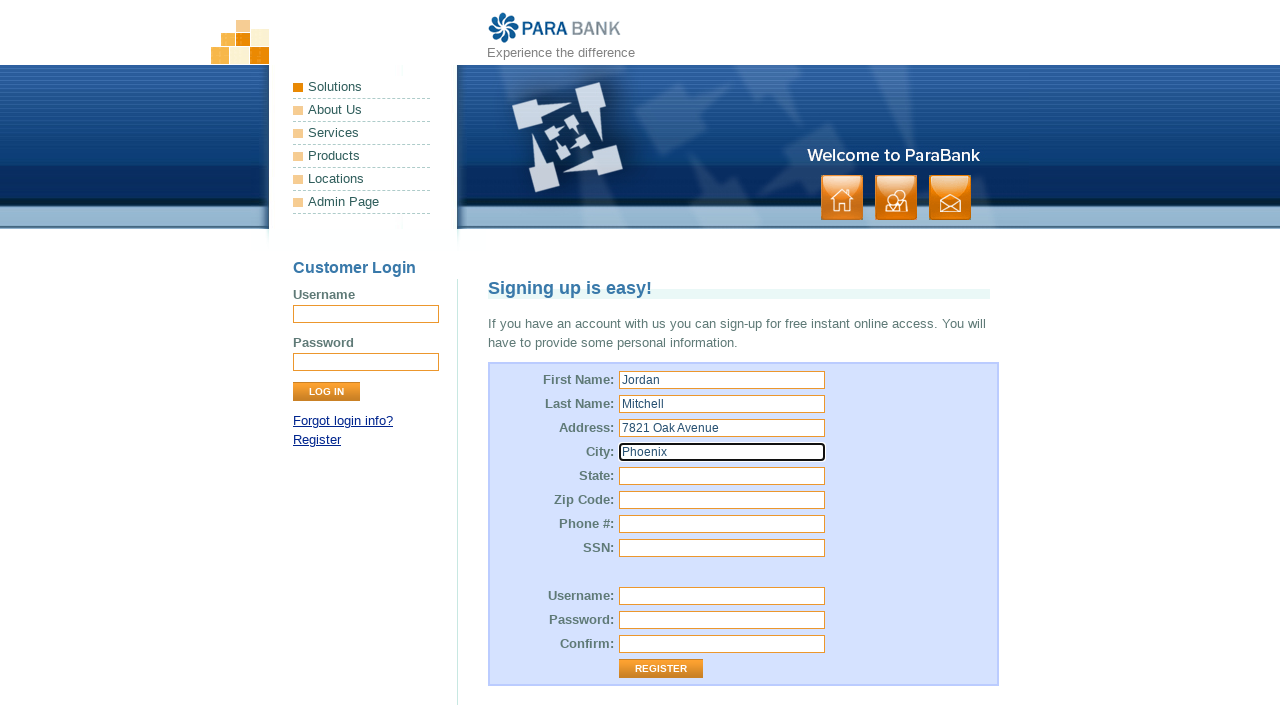

Filled state field with 'Arizona' on #customer\.address\.state
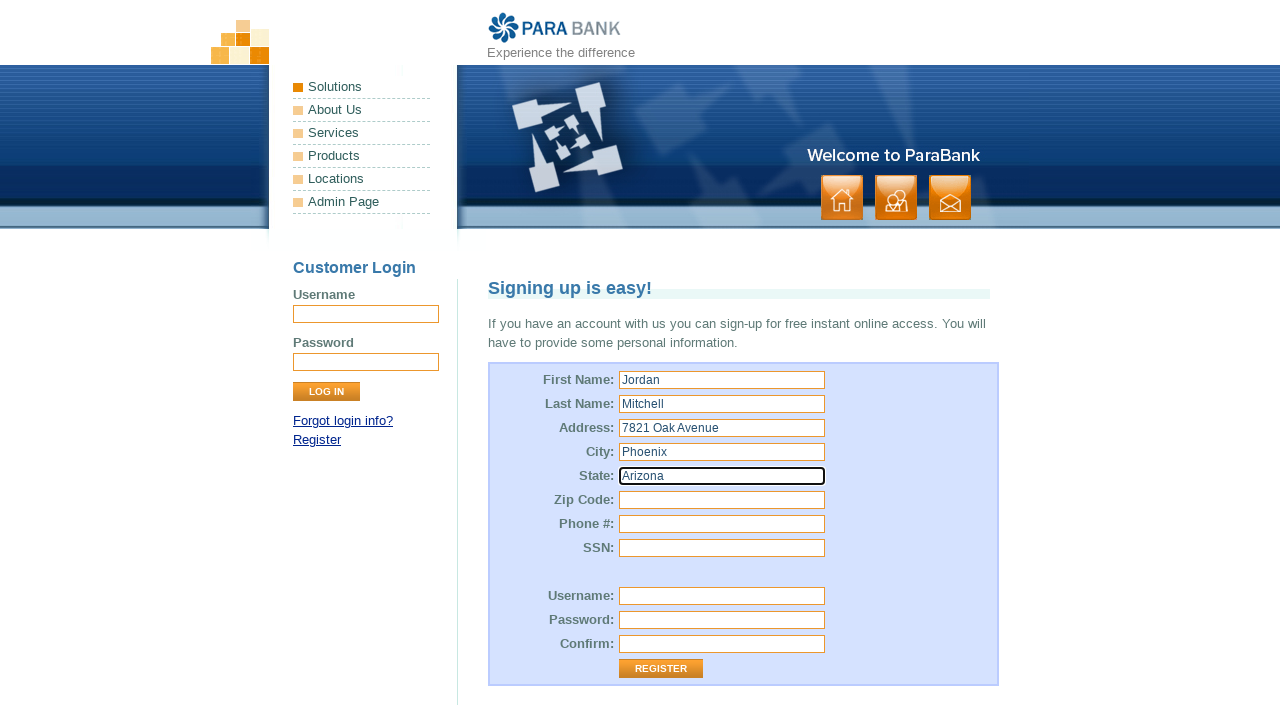

Filled zip code field with '85001' on input[name='customer.address.zipCode']
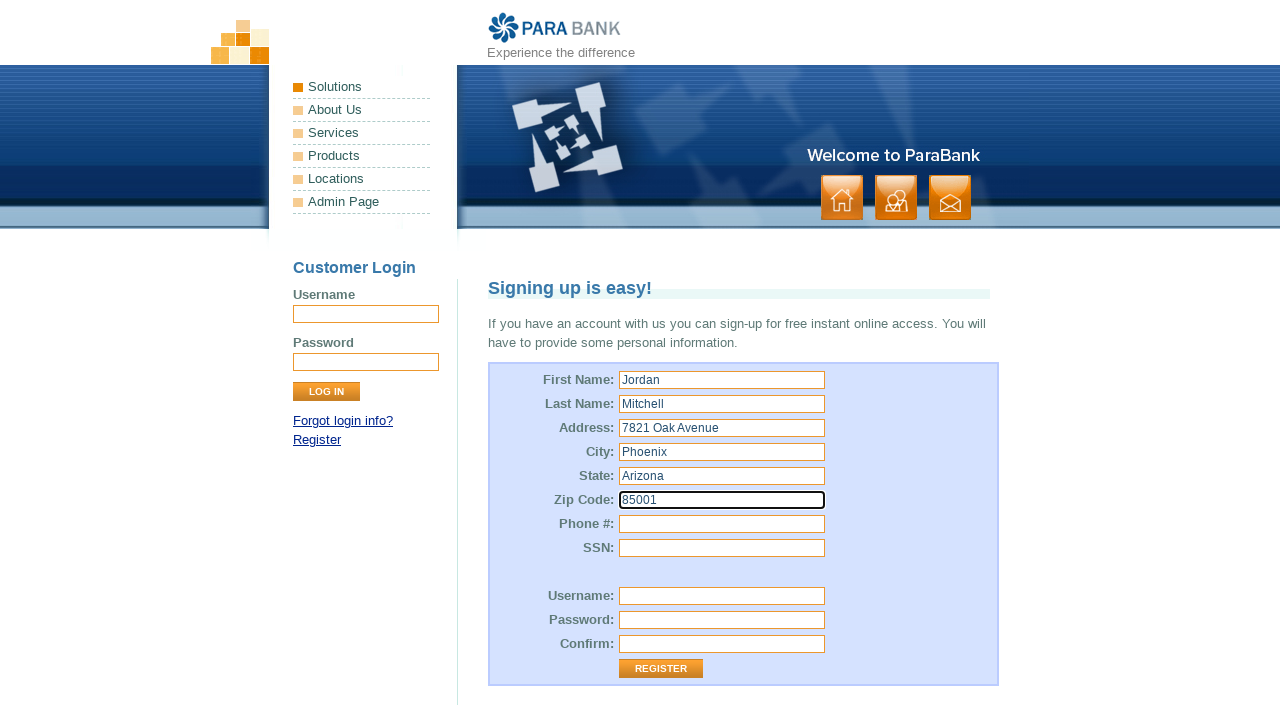

Filled phone number field with '602-555-1234' on #customer\.phoneNumber
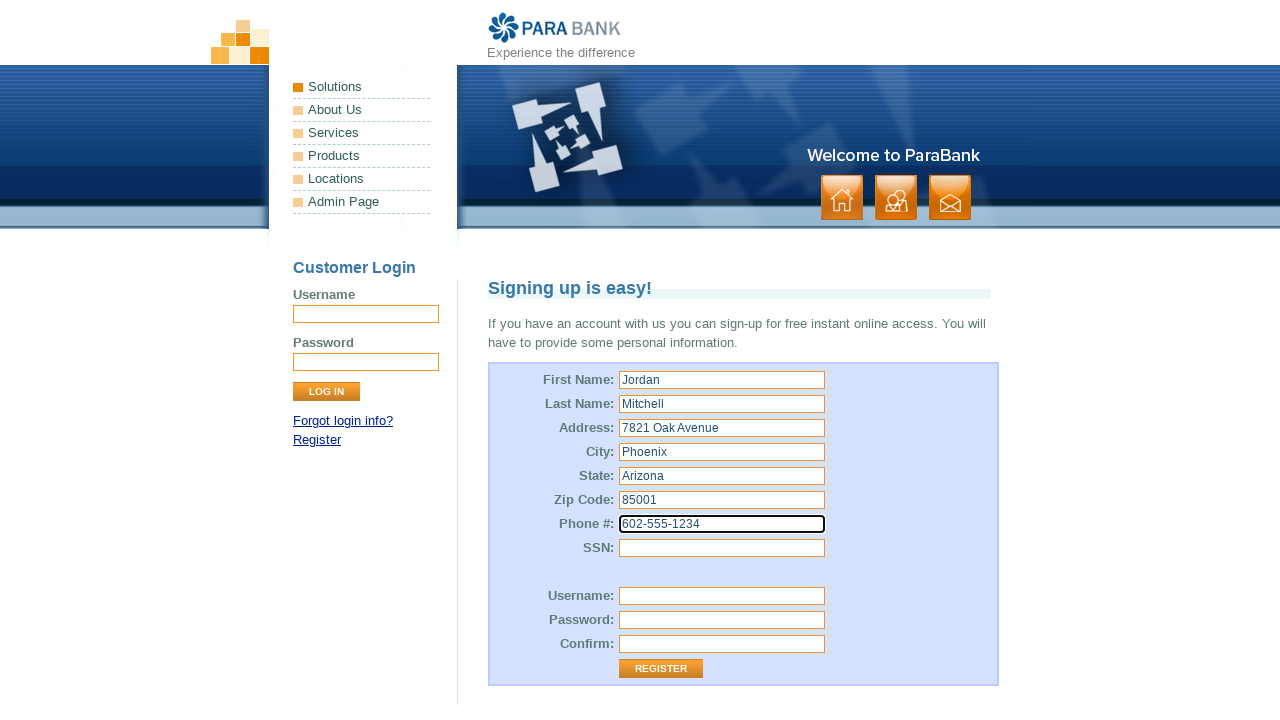

Filled SSN field with '987-65-4321' on input[name='customer.ssn']
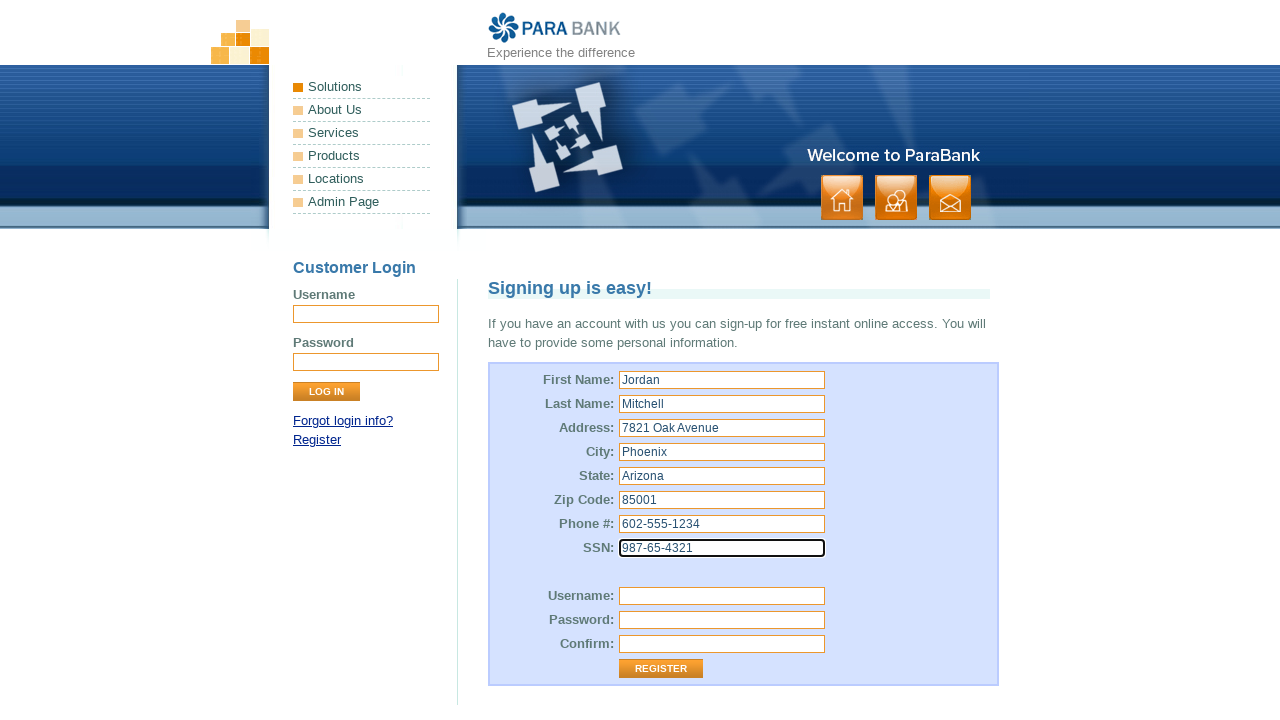

Filled username field with 'jordanm_2024' on #customer\.username
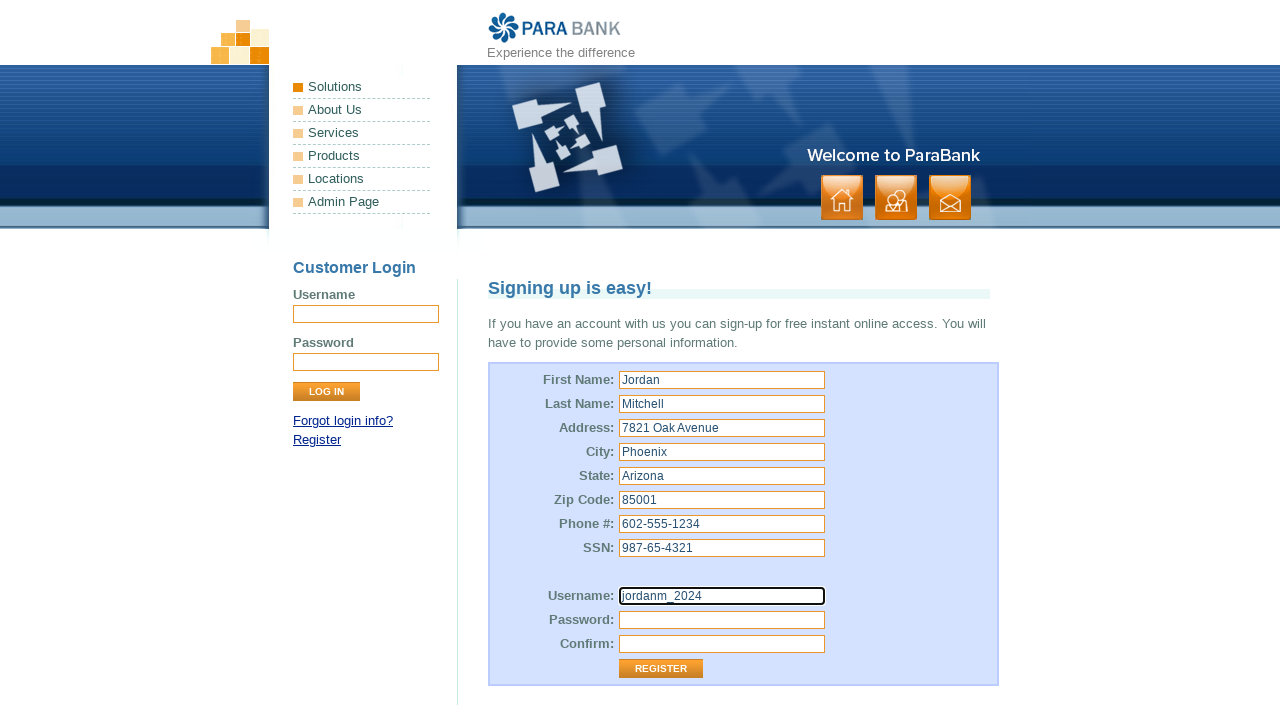

Filled password field with 'SecurePass789' on #customer\.password
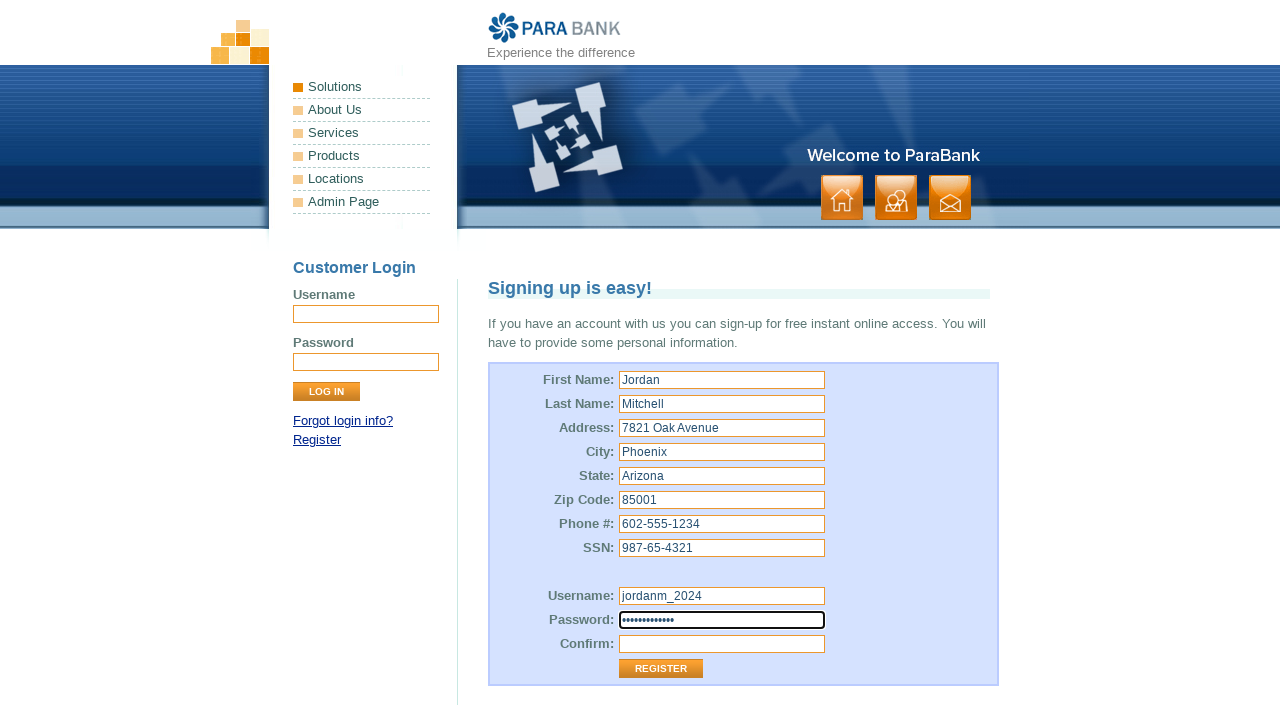

Filled repeated password field with 'SecurePass789' on input[name='repeatedPassword']
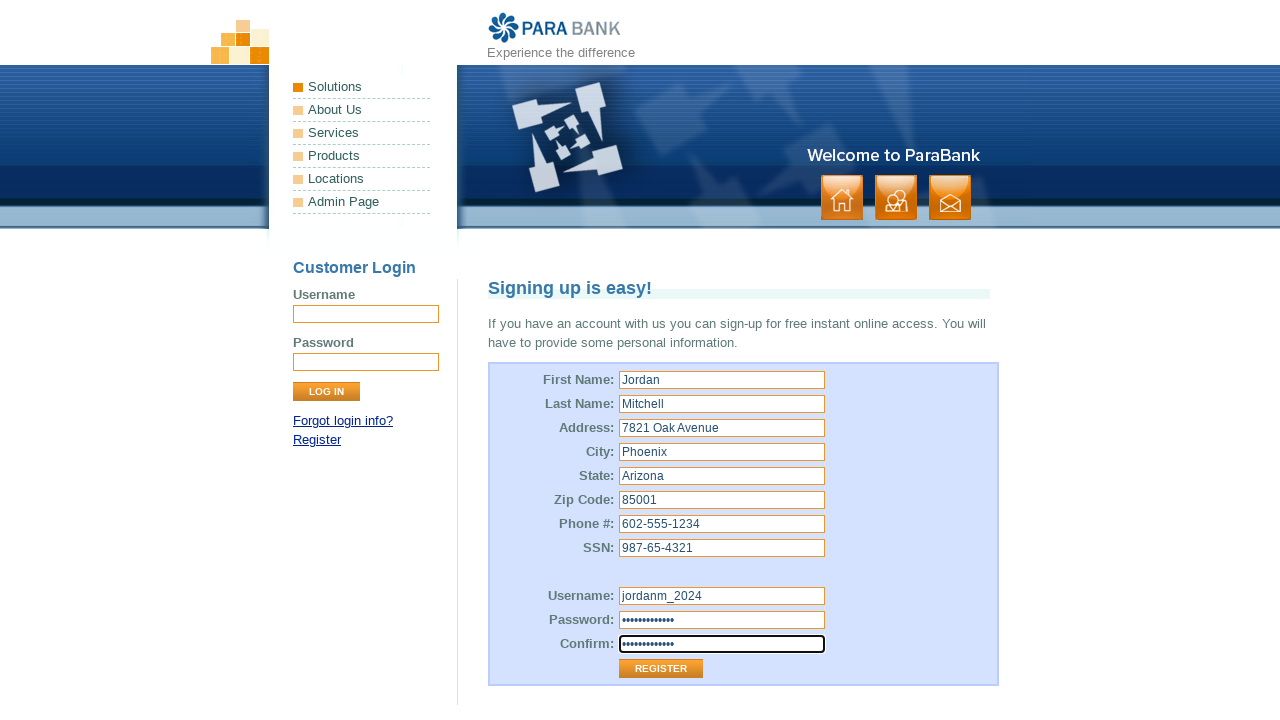

Clicked Register button to submit the registration form at (317, 440) on text=Register
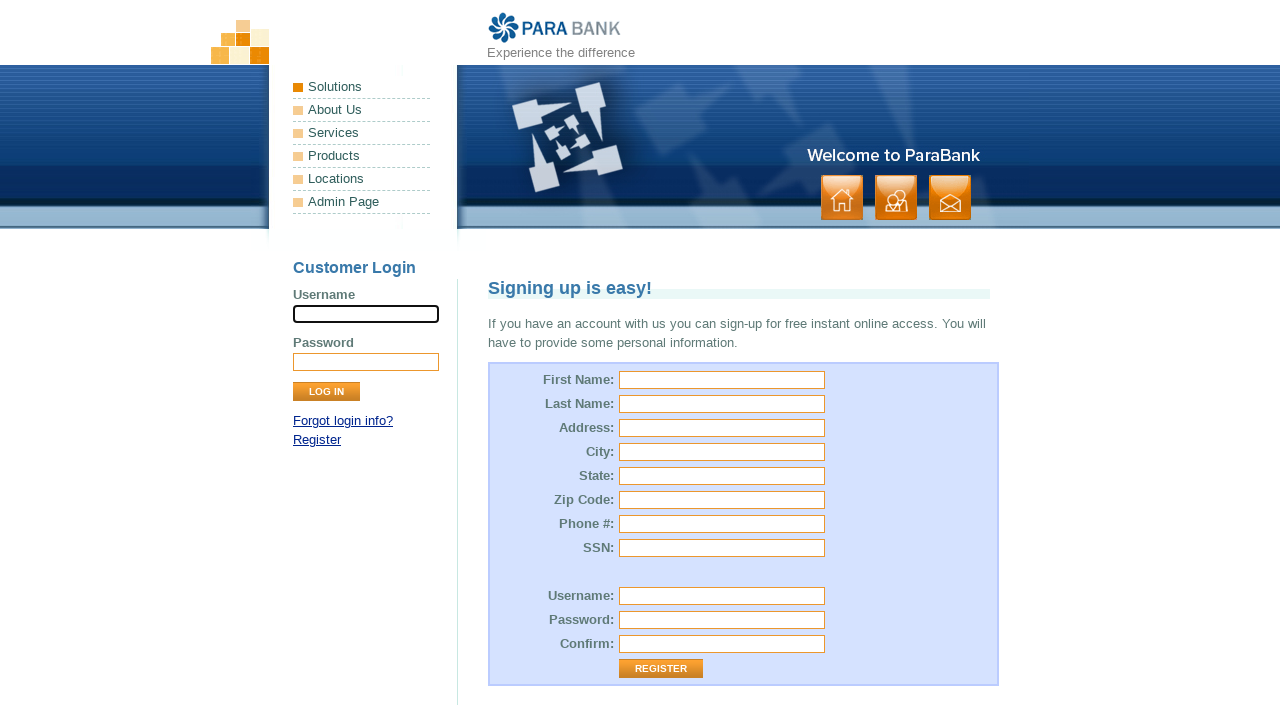

Waited 3 seconds for registration to process
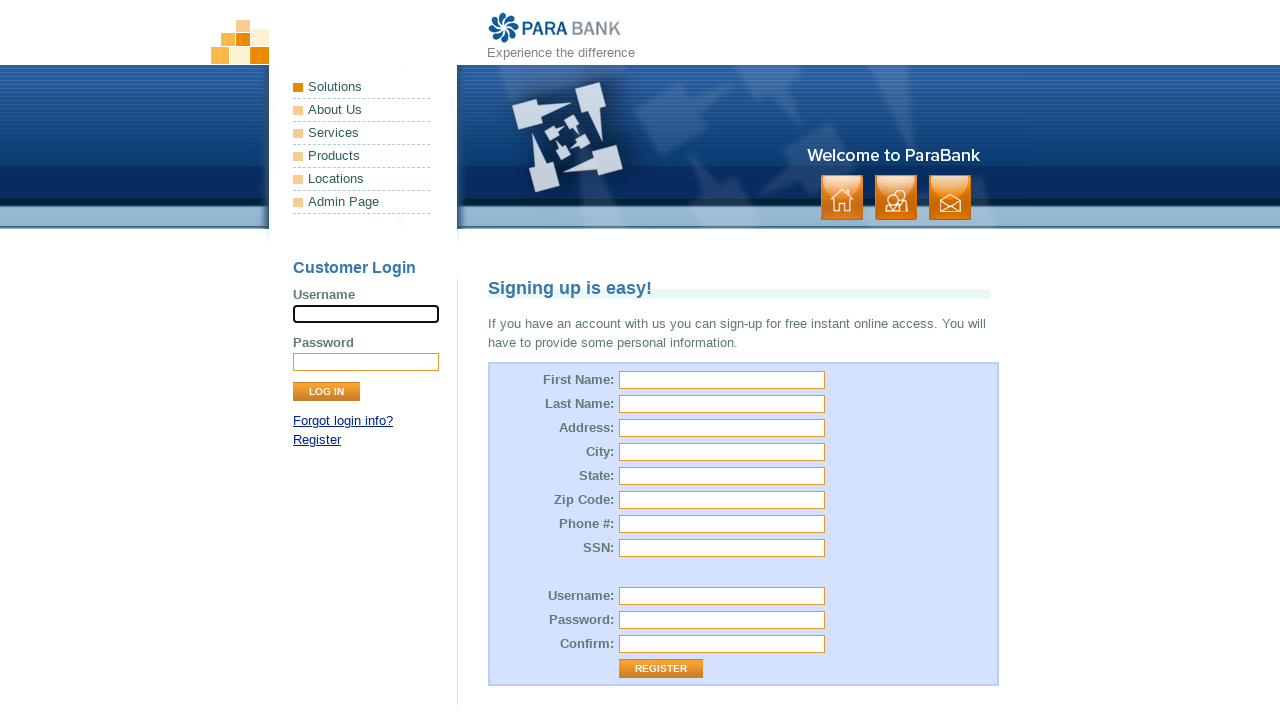

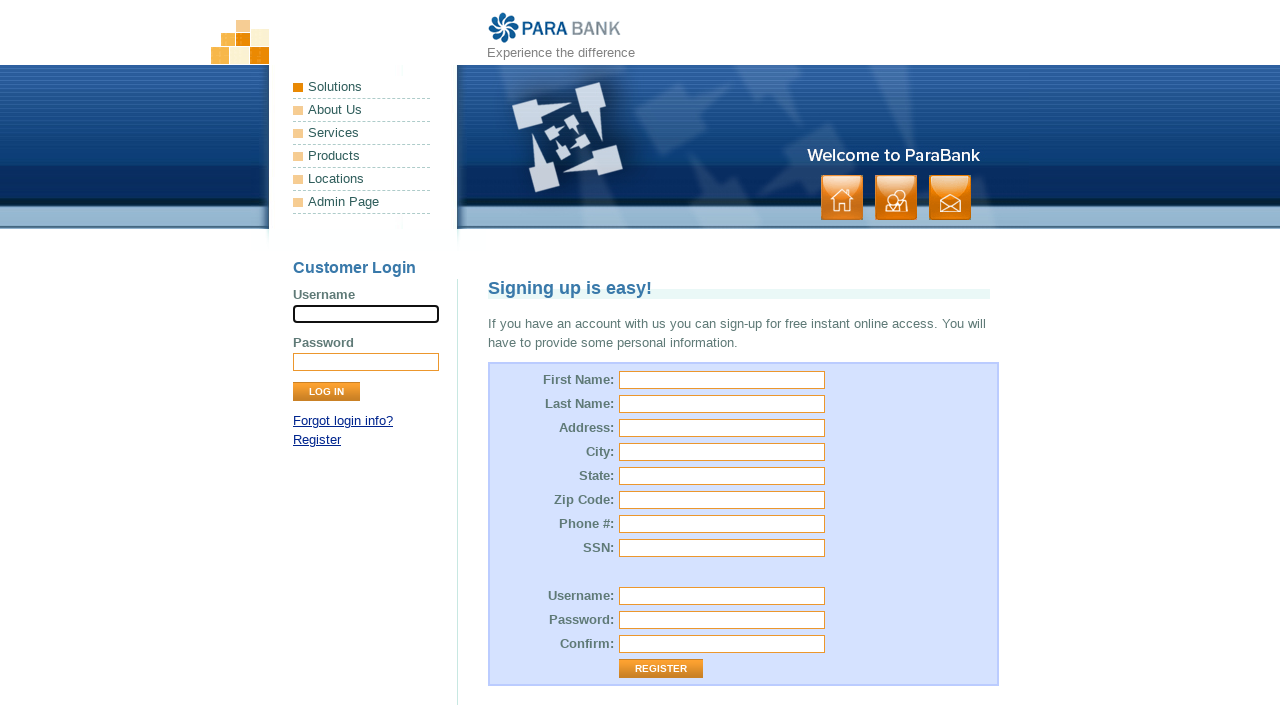